Tests unmarking todo items as complete by unchecking their checkboxes

Starting URL: https://demo.playwright.dev/todomvc

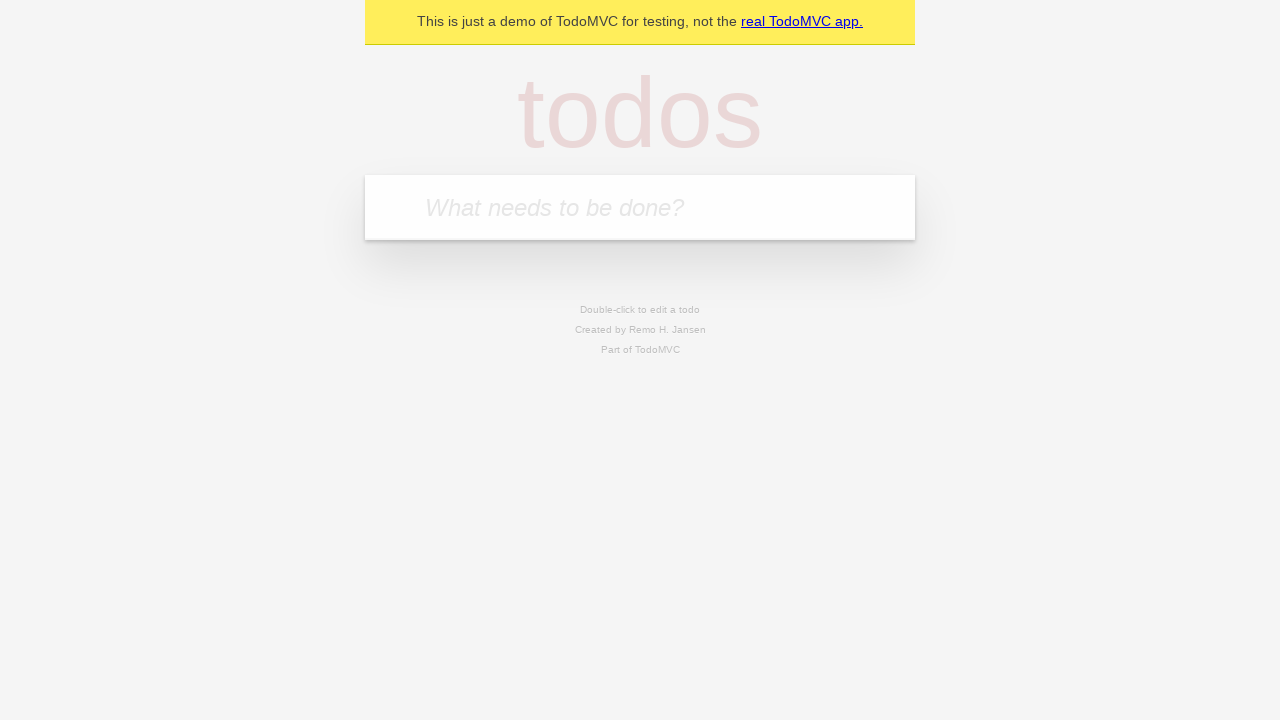

Filled todo input with 'buy some cheese' on internal:attr=[placeholder="What needs to be done?"i]
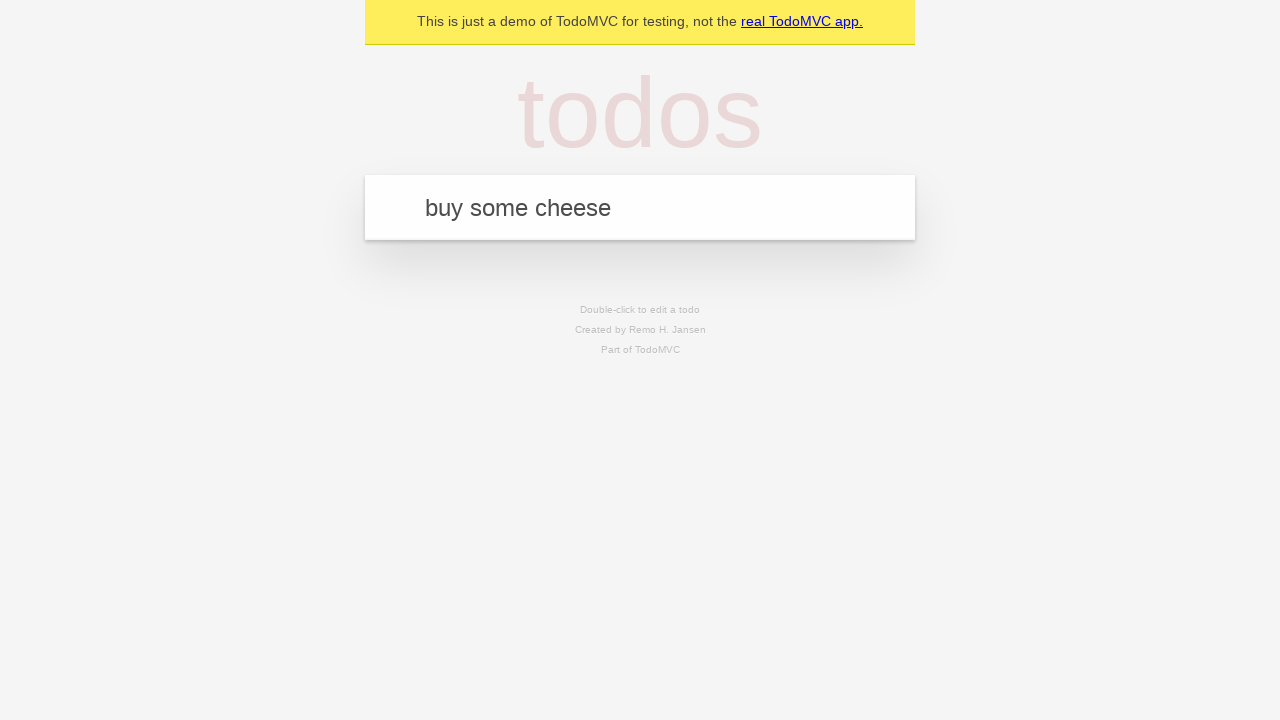

Pressed Enter to add first todo item on internal:attr=[placeholder="What needs to be done?"i]
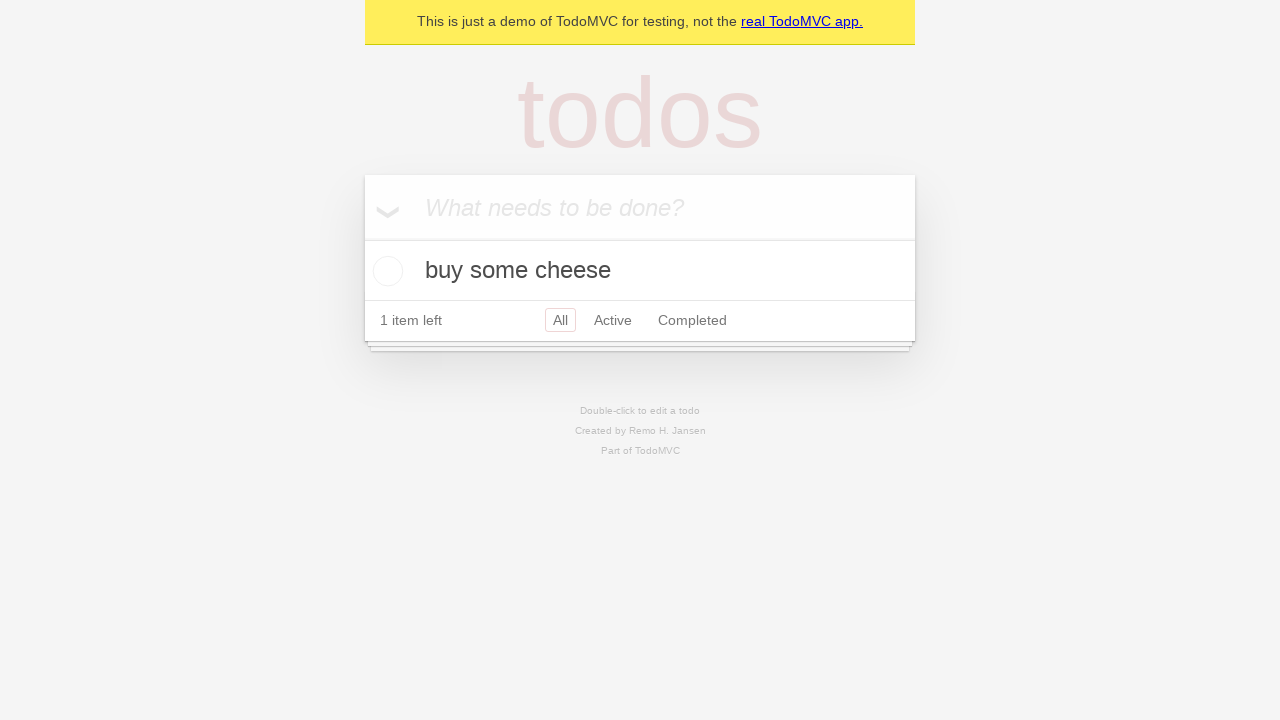

Filled todo input with 'feed the cat' on internal:attr=[placeholder="What needs to be done?"i]
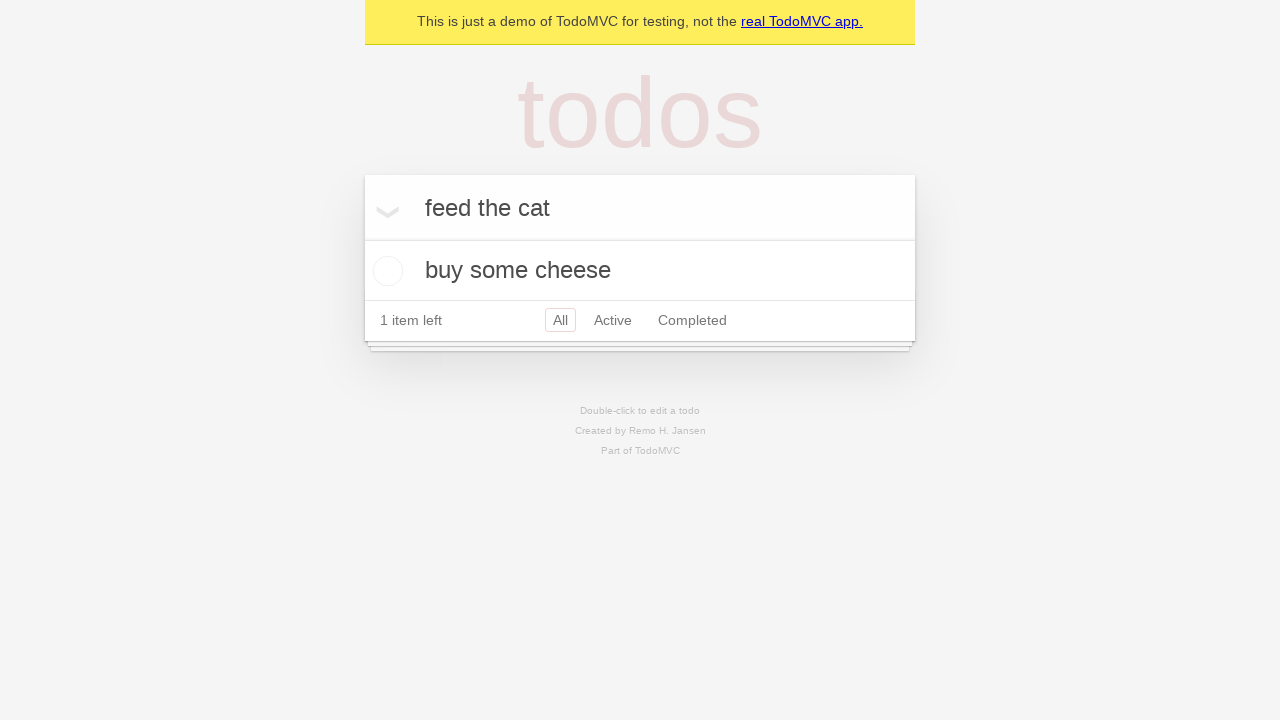

Pressed Enter to add second todo item on internal:attr=[placeholder="What needs to be done?"i]
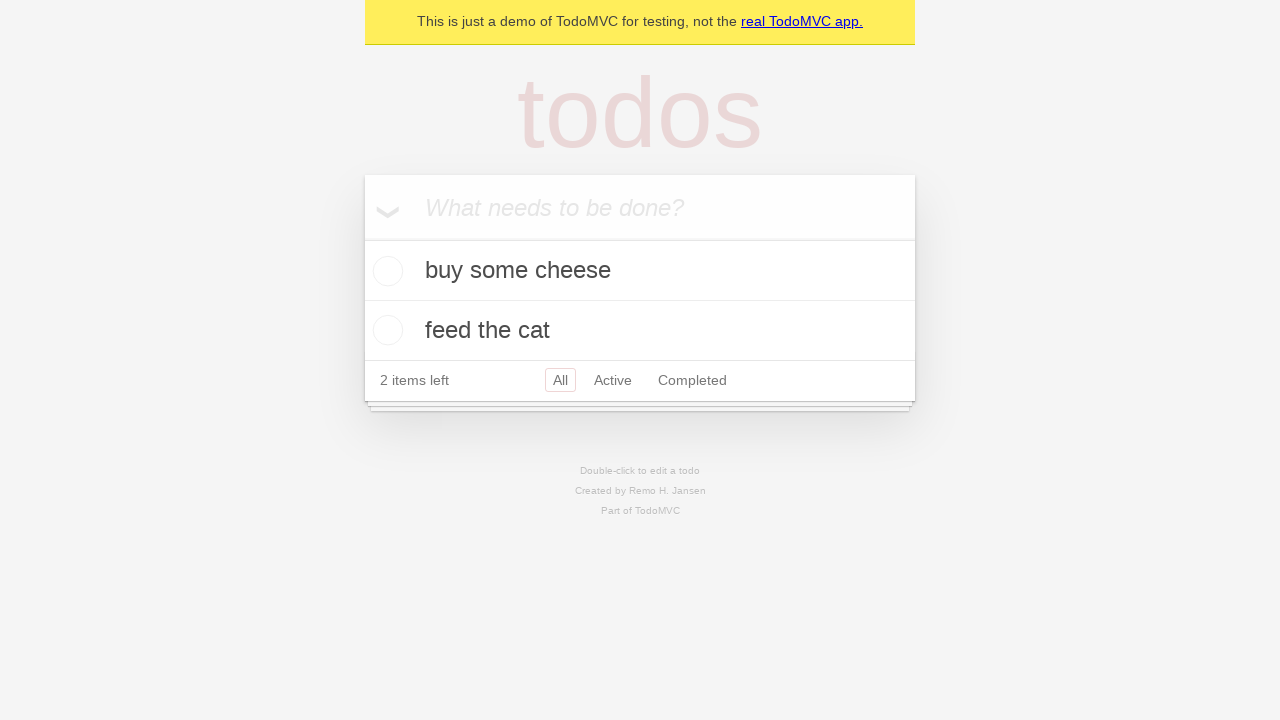

Checked the first todo item 'buy some cheese' at (385, 271) on [data-testid='todo-item'] >> nth=0 >> internal:role=checkbox
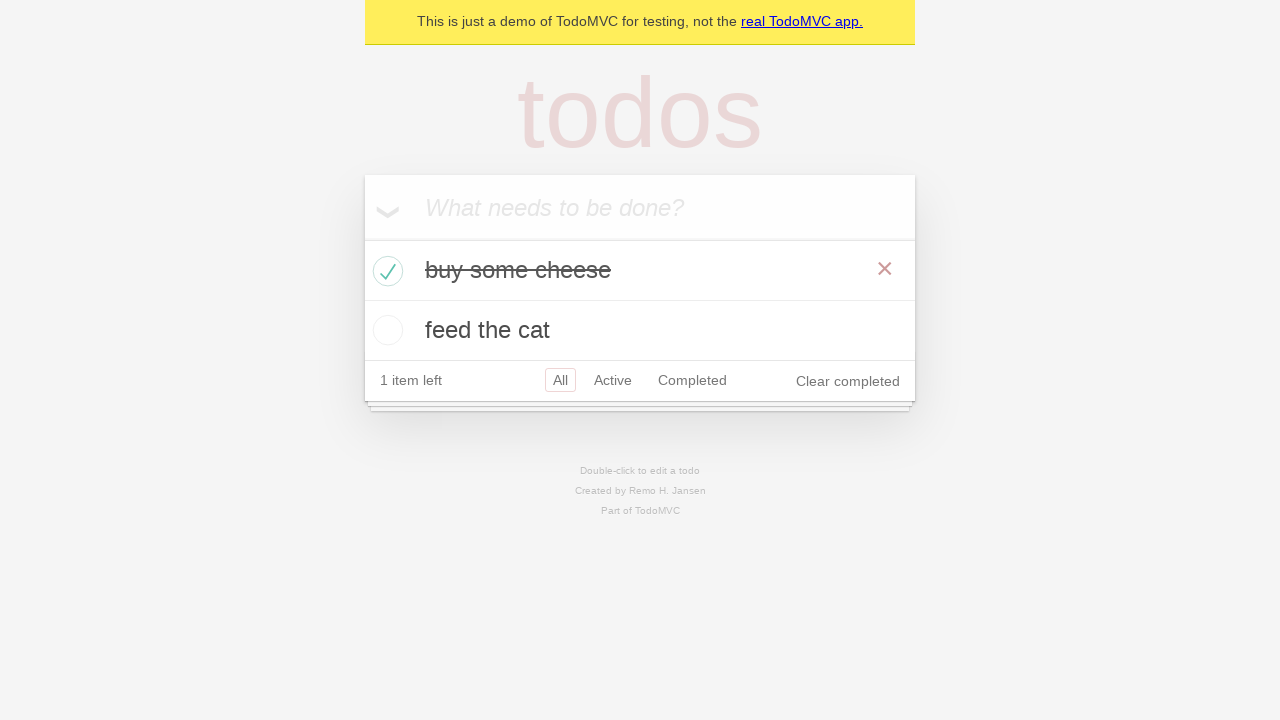

Unchecked the first todo item to mark it as incomplete at (385, 271) on [data-testid='todo-item'] >> nth=0 >> internal:role=checkbox
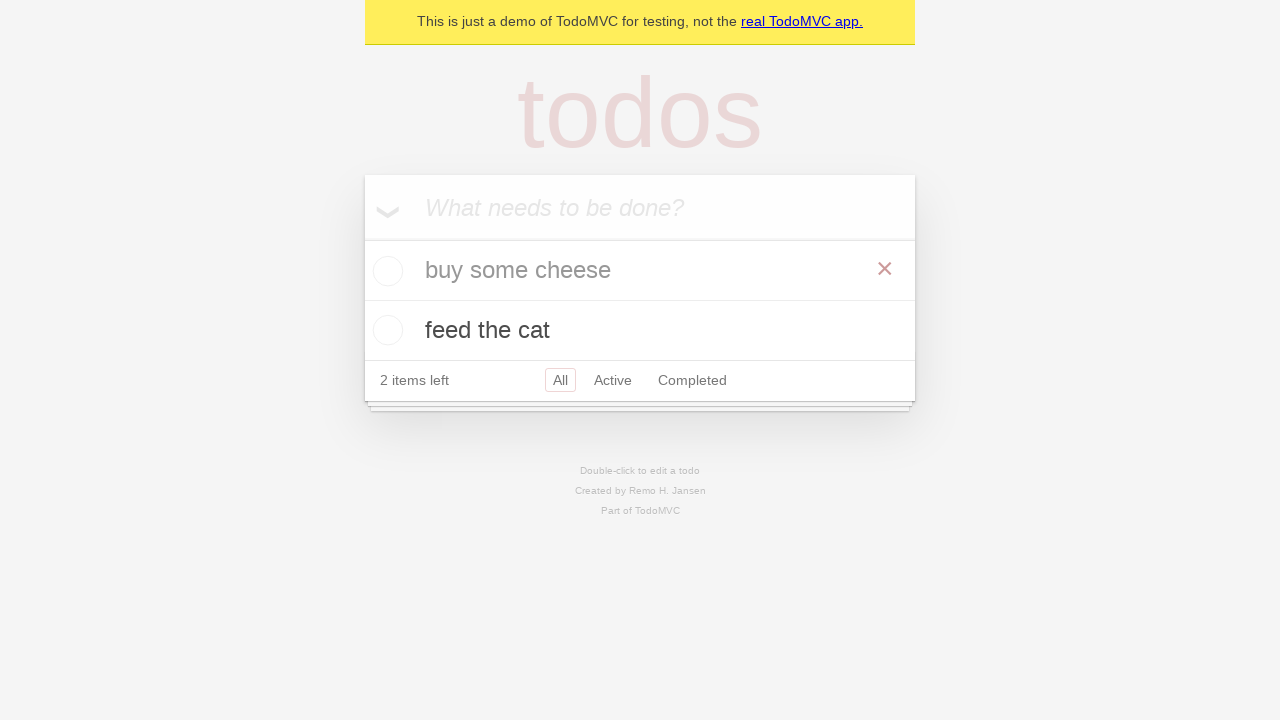

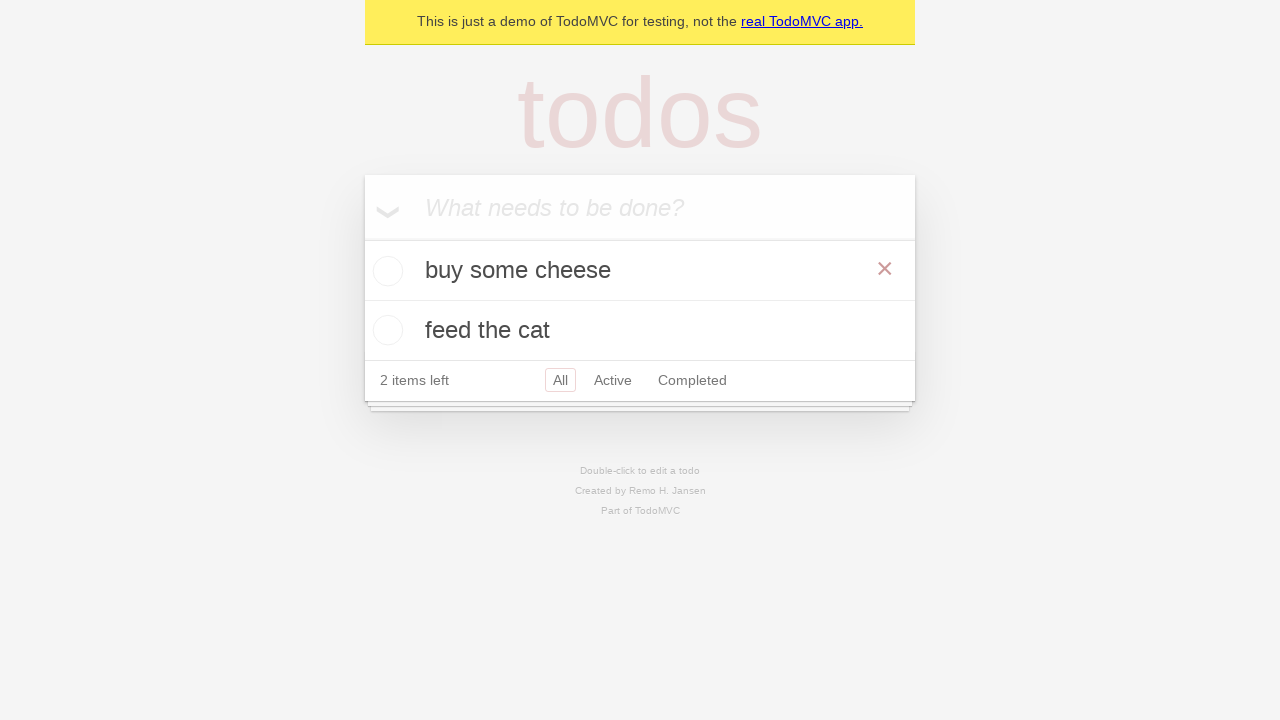